Tests navigation across multiple YouTube page types including homepage, video, shorts, and playlist

Starting URL: https://www.youtube.com

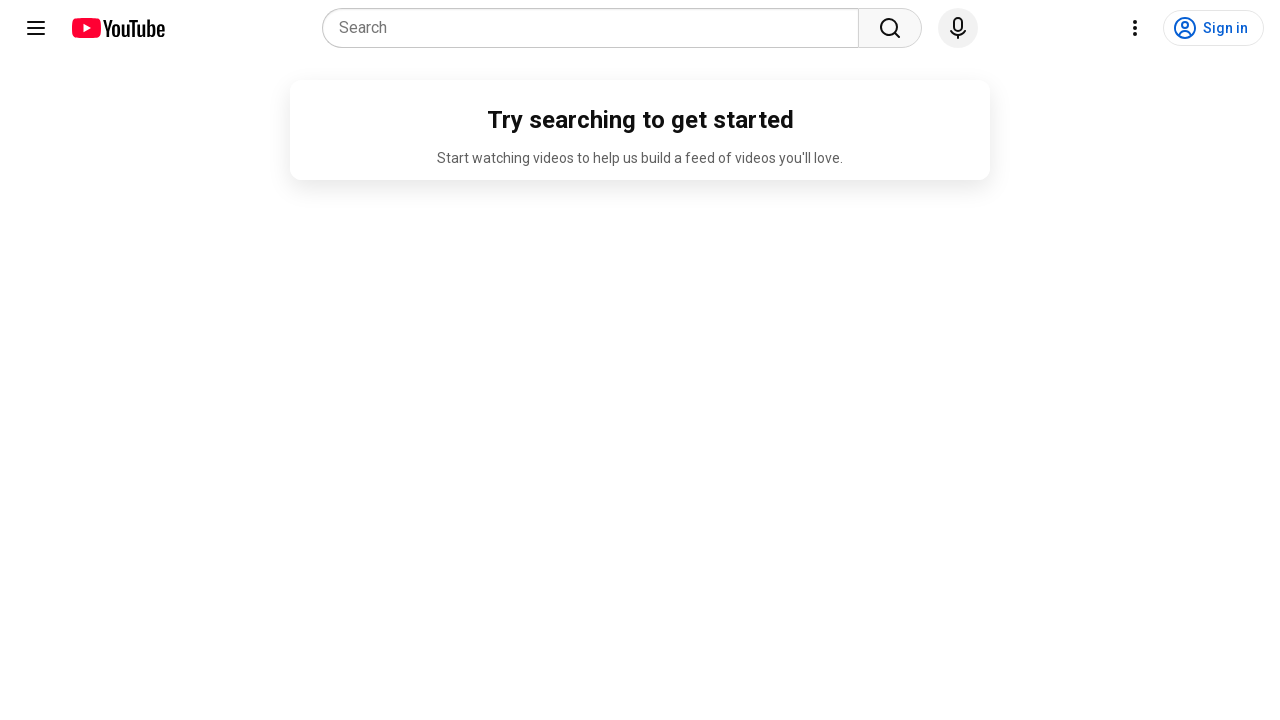

YouTube homepage loaded and network idle
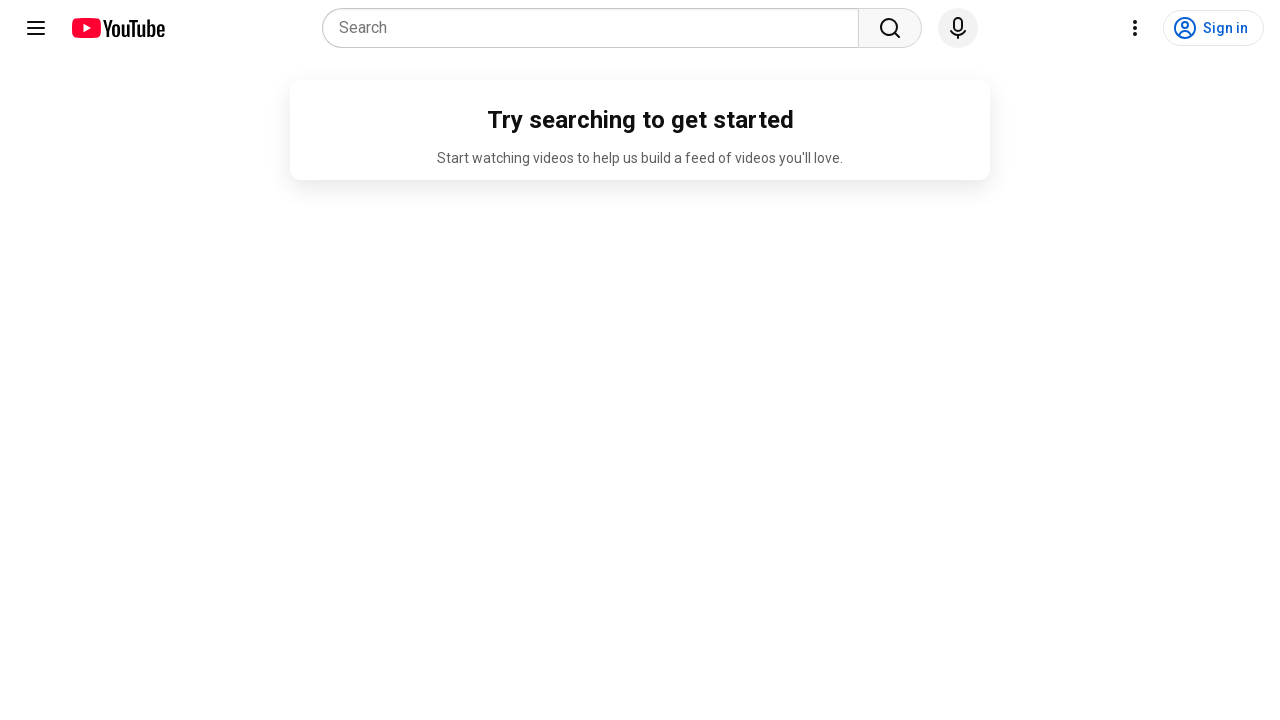

Navigated to YouTube video page
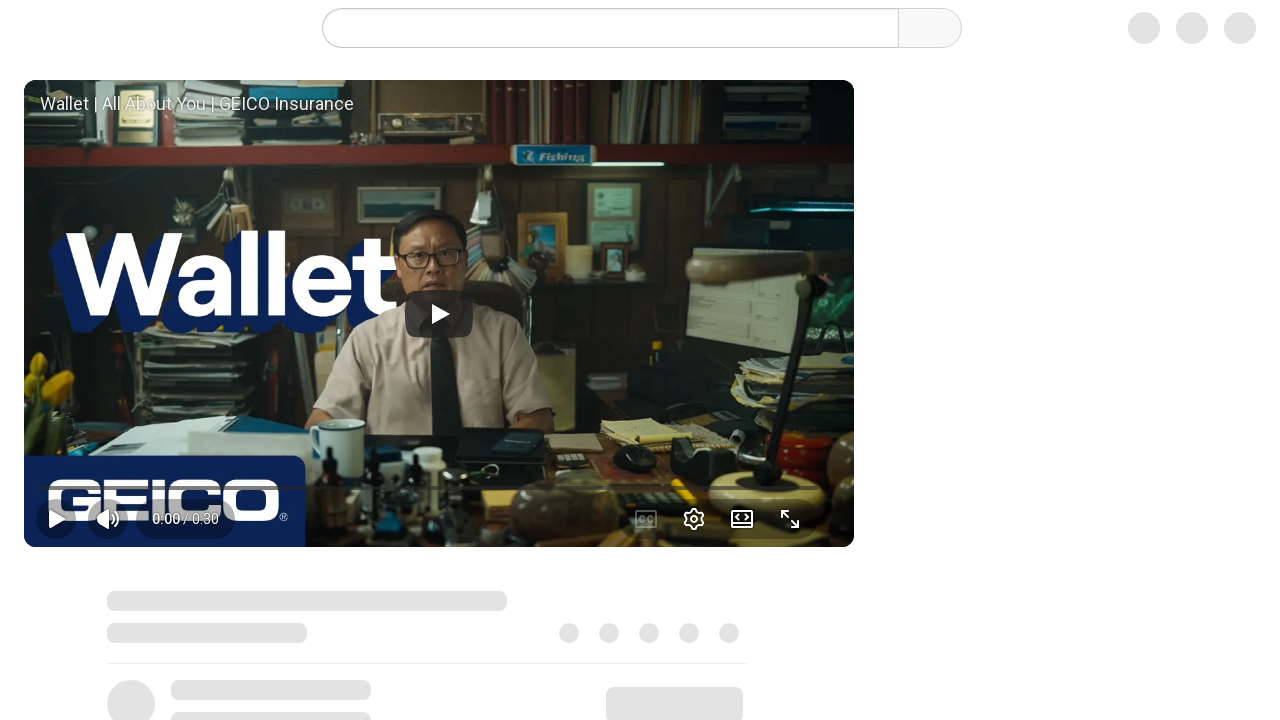

Video page loaded and network idle
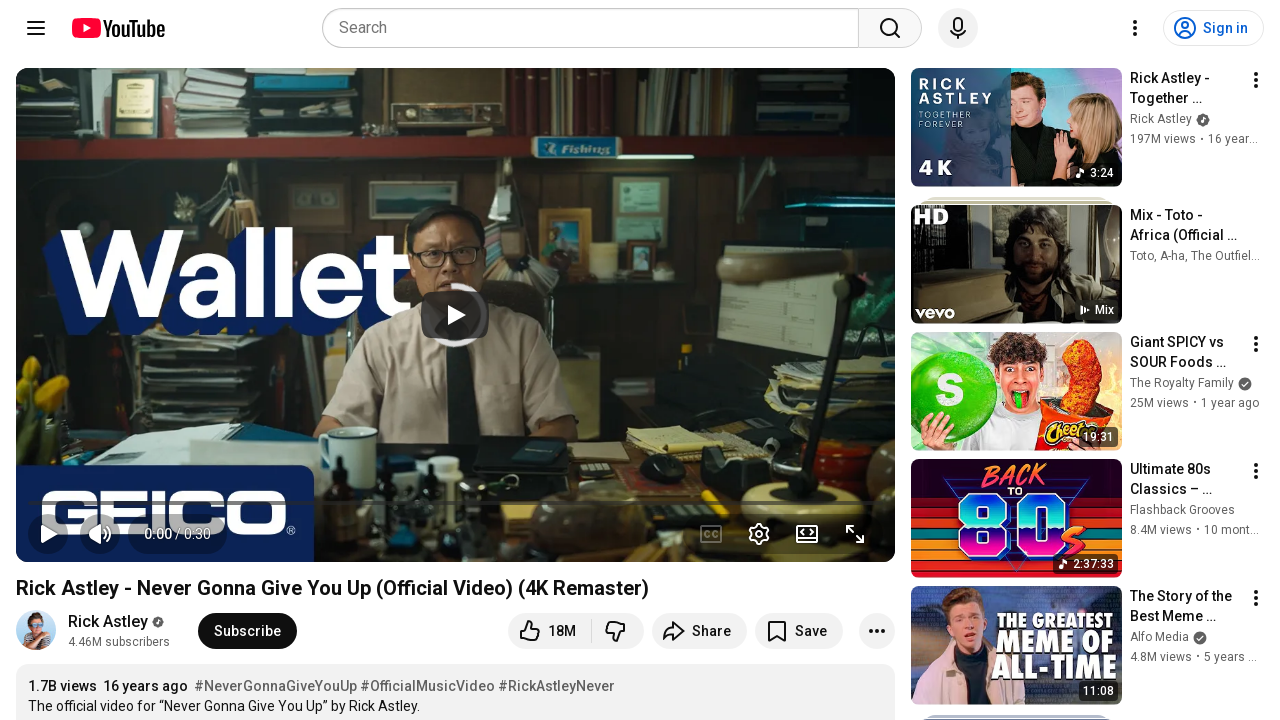

Navigated to YouTube shorts page
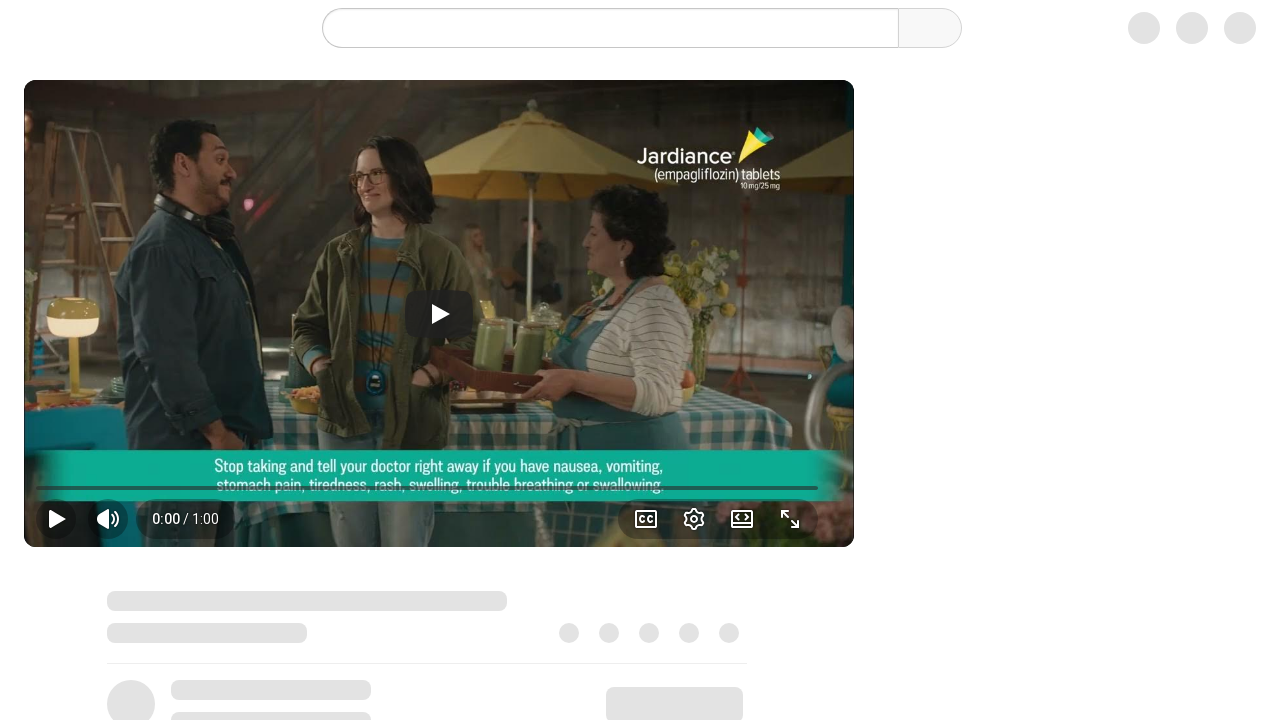

Shorts page loaded and network idle
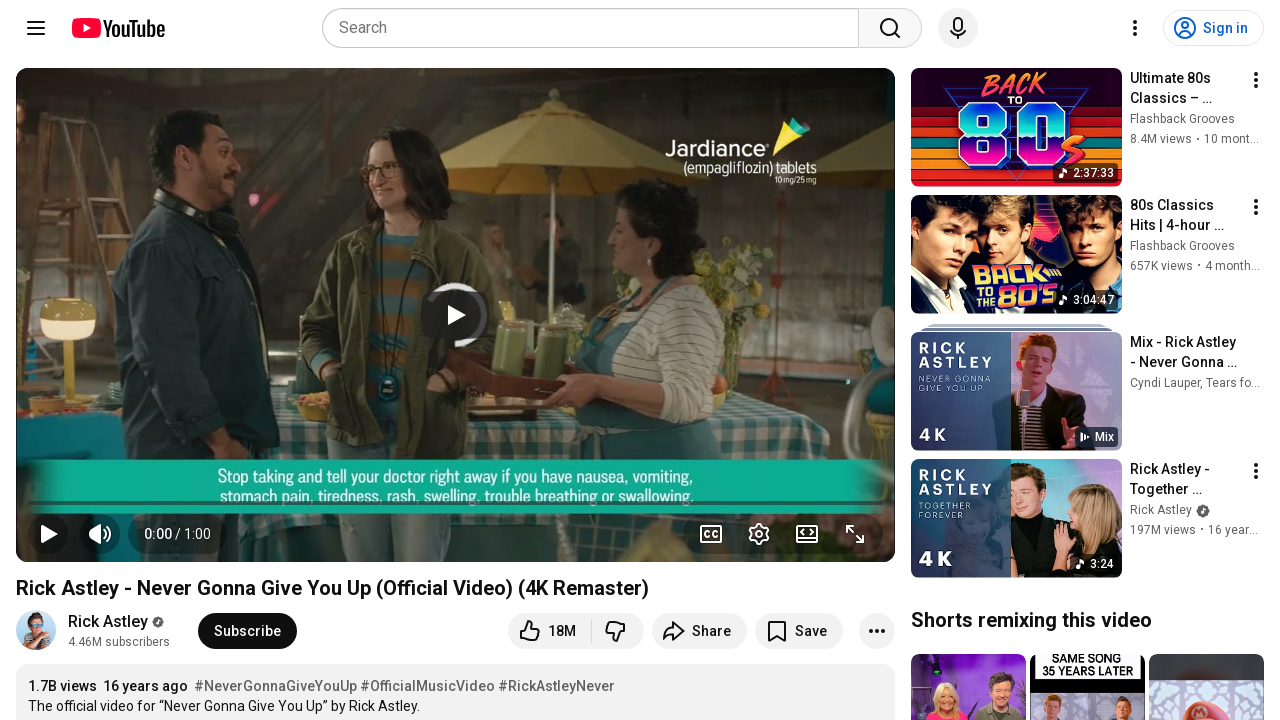

Navigated to YouTube playlist page
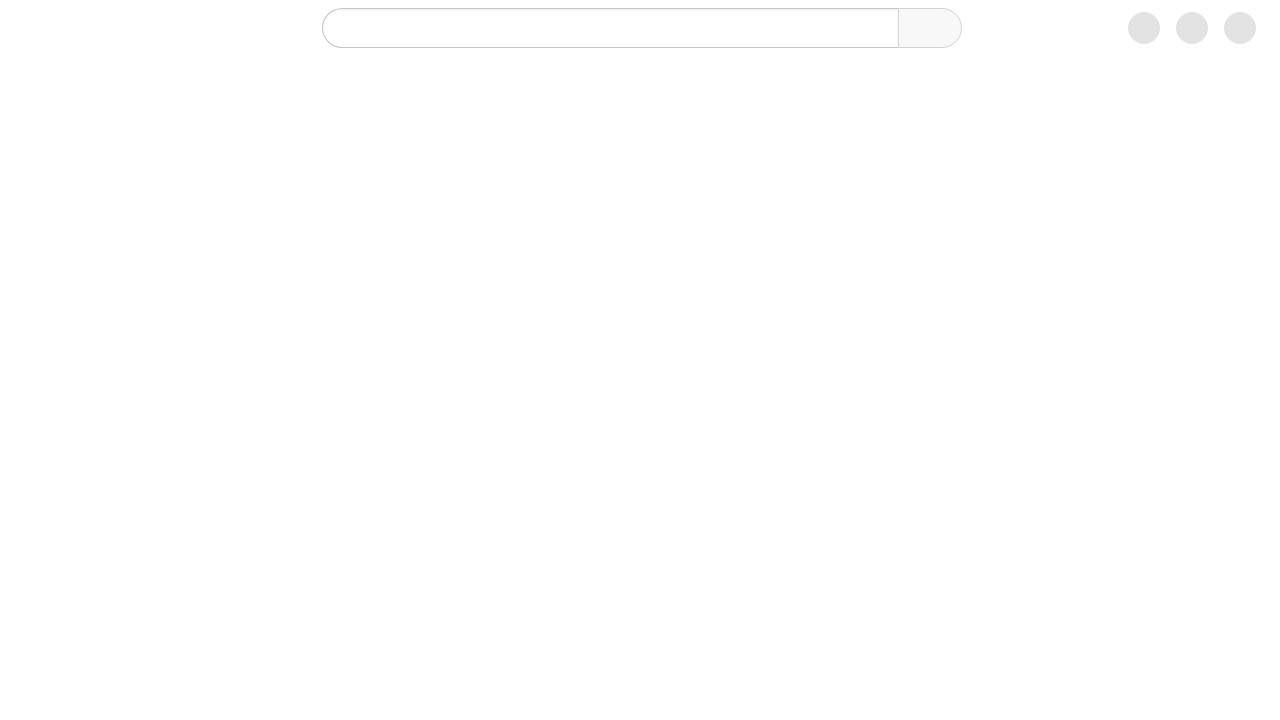

Playlist page loaded and network idle
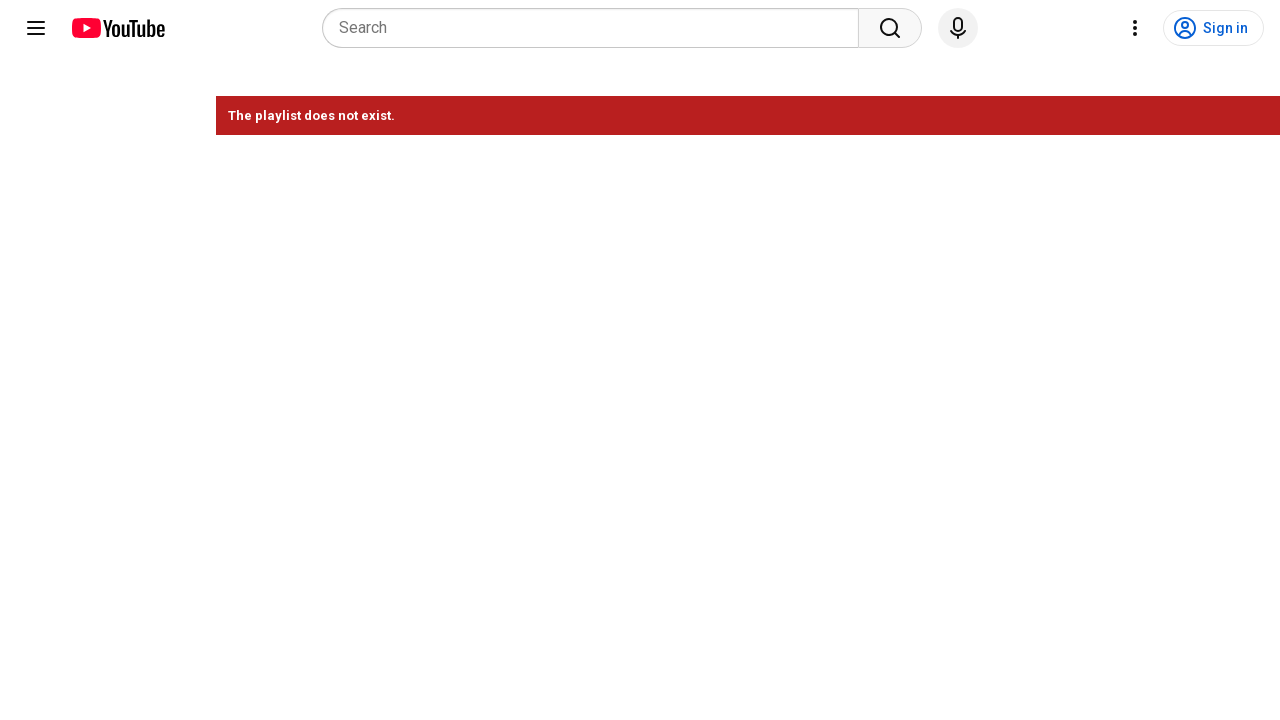

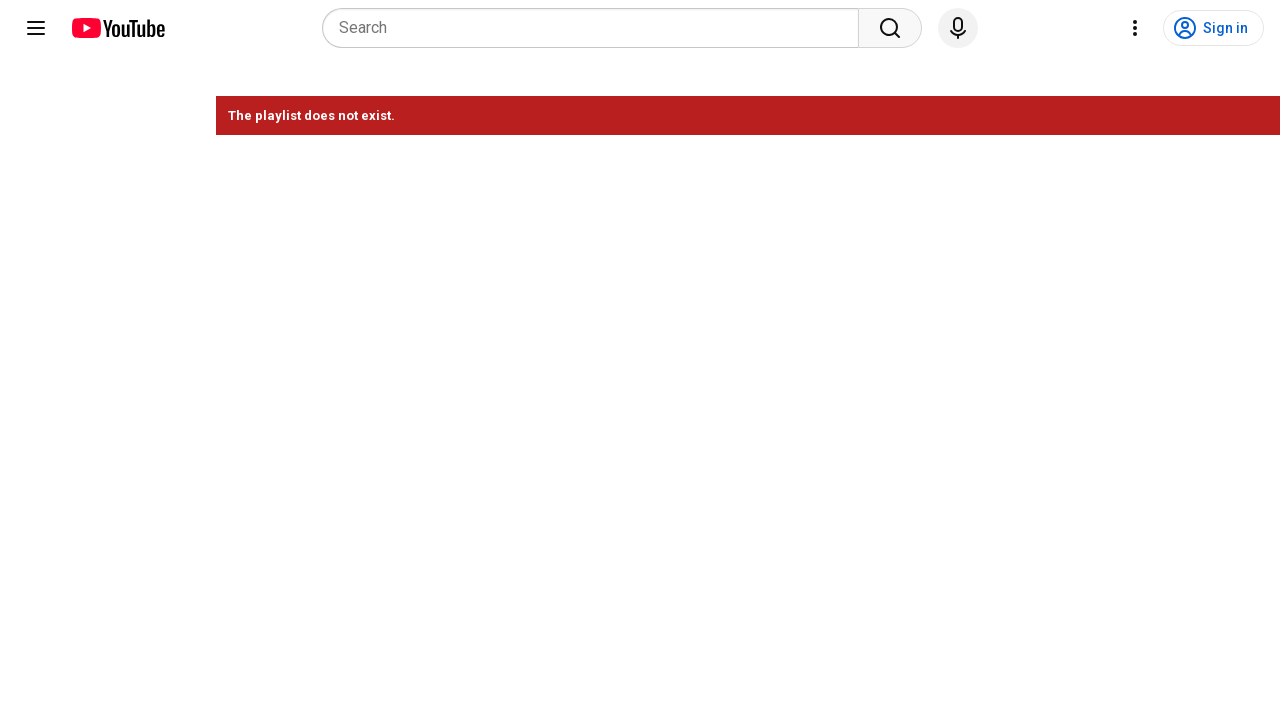